Navigates to Basic Elements tab, clicks on Alert button in the DIFFERENT EXAMPLES OF ALERTS section, validates the alert message and accepts it

Starting URL: http://automationbykrishna.com/#

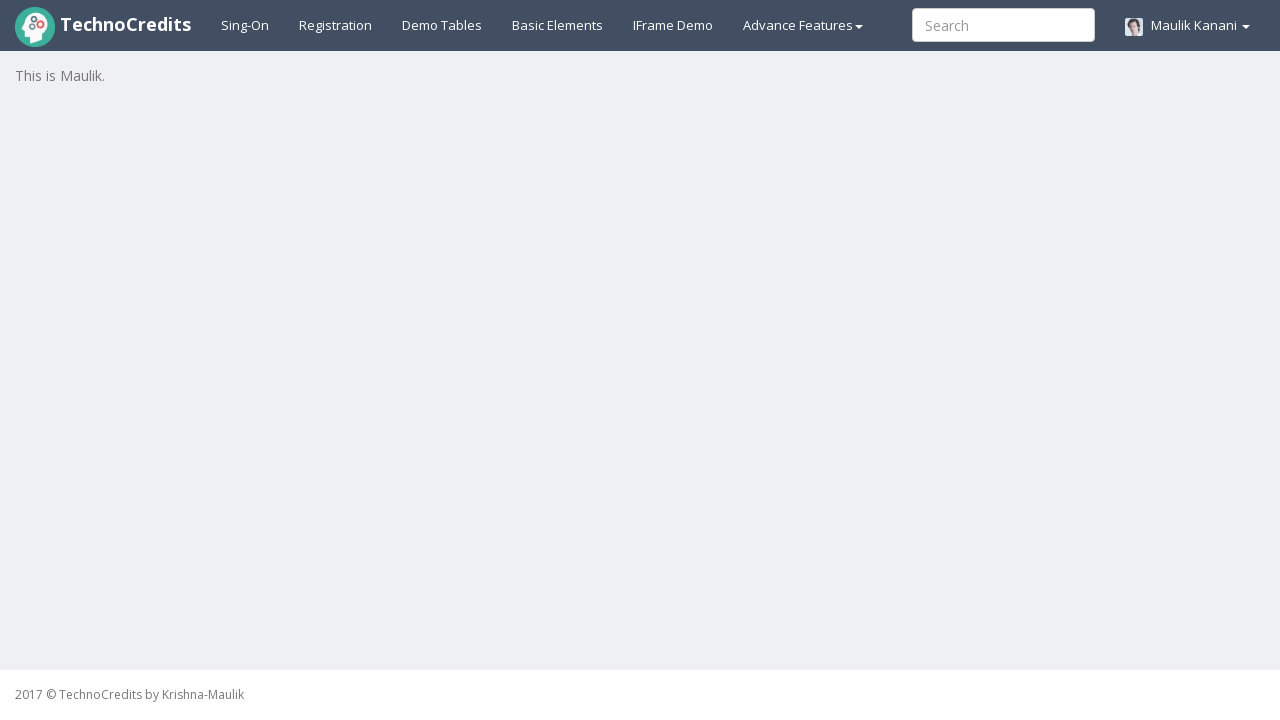

Clicked on Basic Elements link at (558, 25) on a:text('Basic Elements')
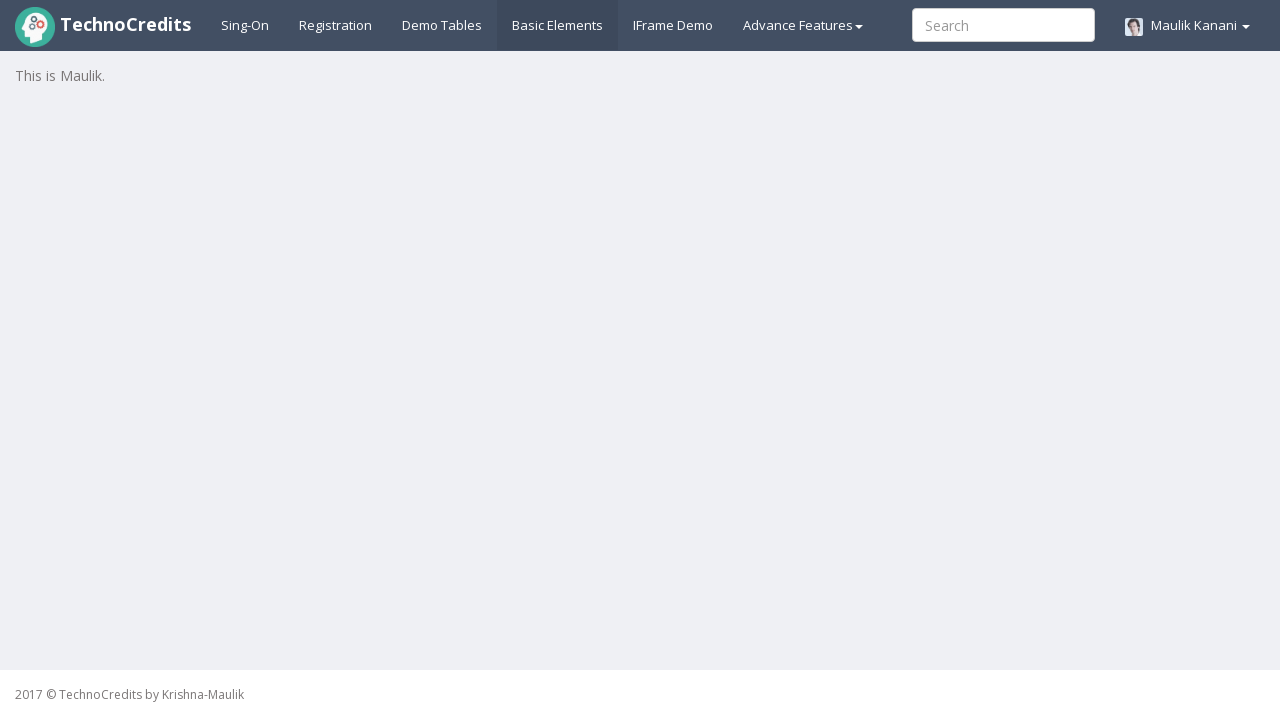

Waited for page to load
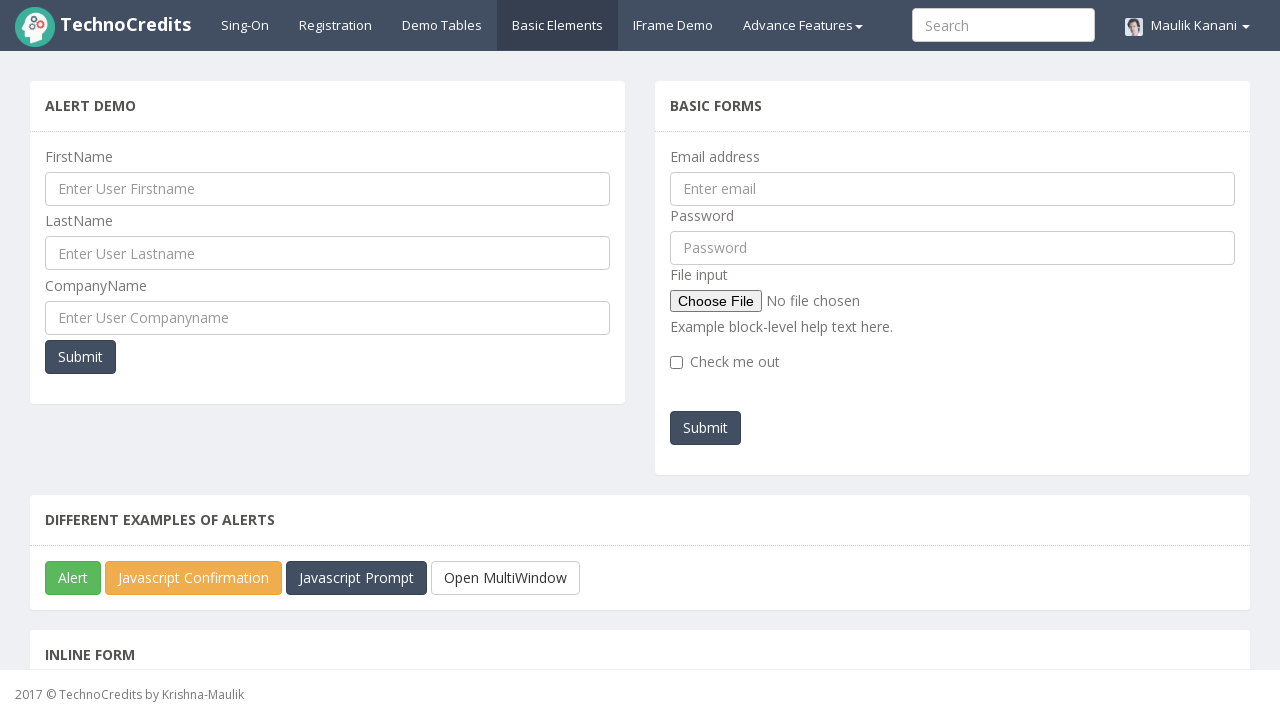

Clicked Alert button in DIFFERENT EXAMPLES OF ALERTS section at (73, 578) on xpath=//div[@class='panel-body']//button[@id='javascriptAlert']
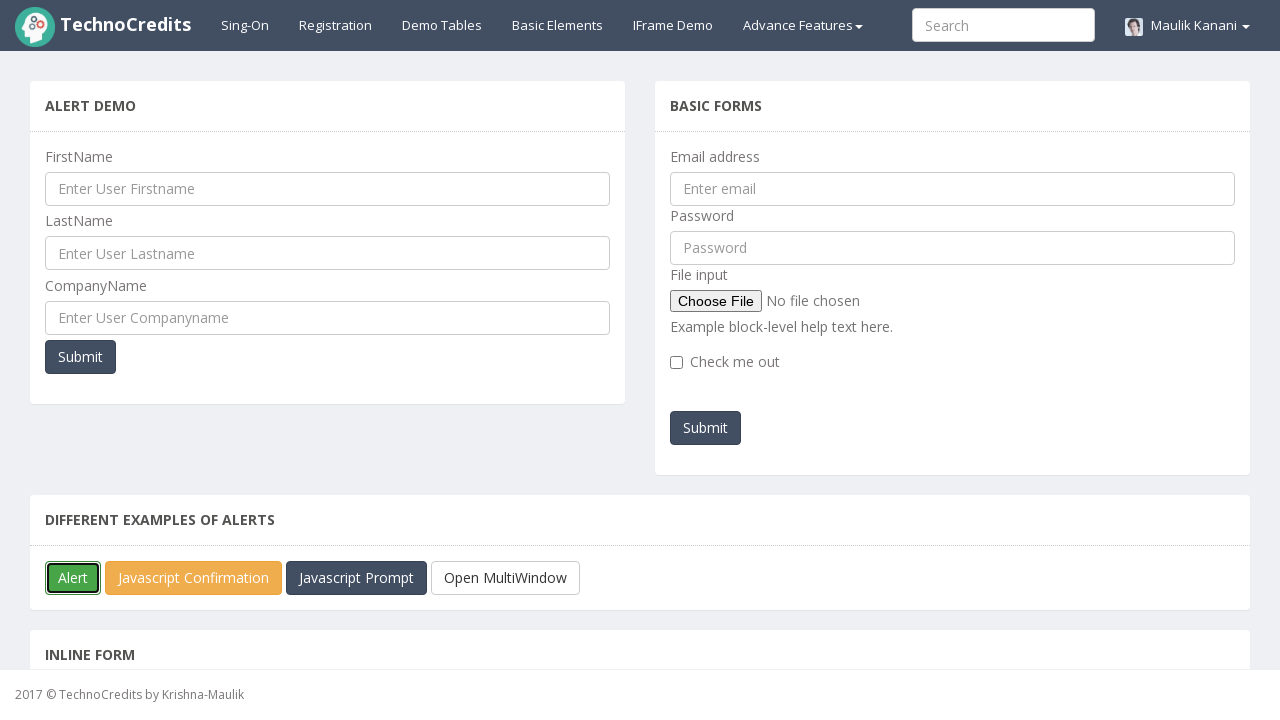

Set up dialog handler to accept alerts
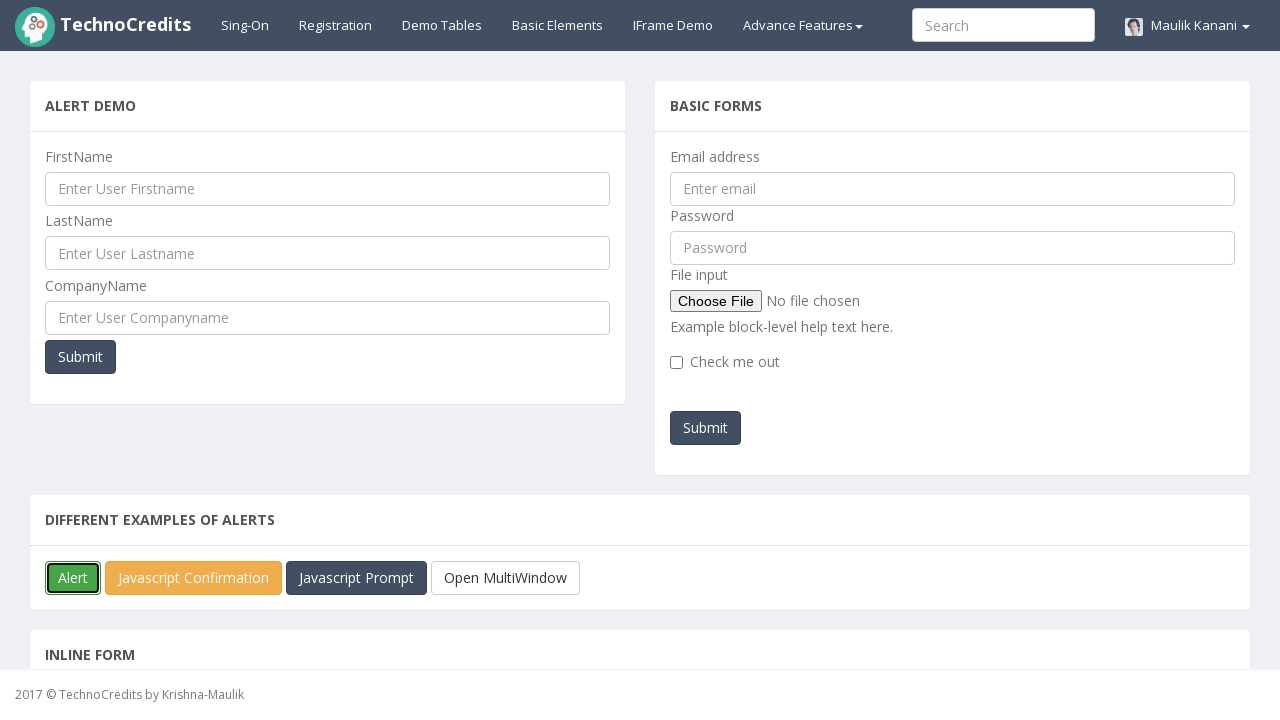

Re-clicked Alert button to trigger and capture dialog at (73, 578) on xpath=//div[@class='panel-body']//button[@id='javascriptAlert']
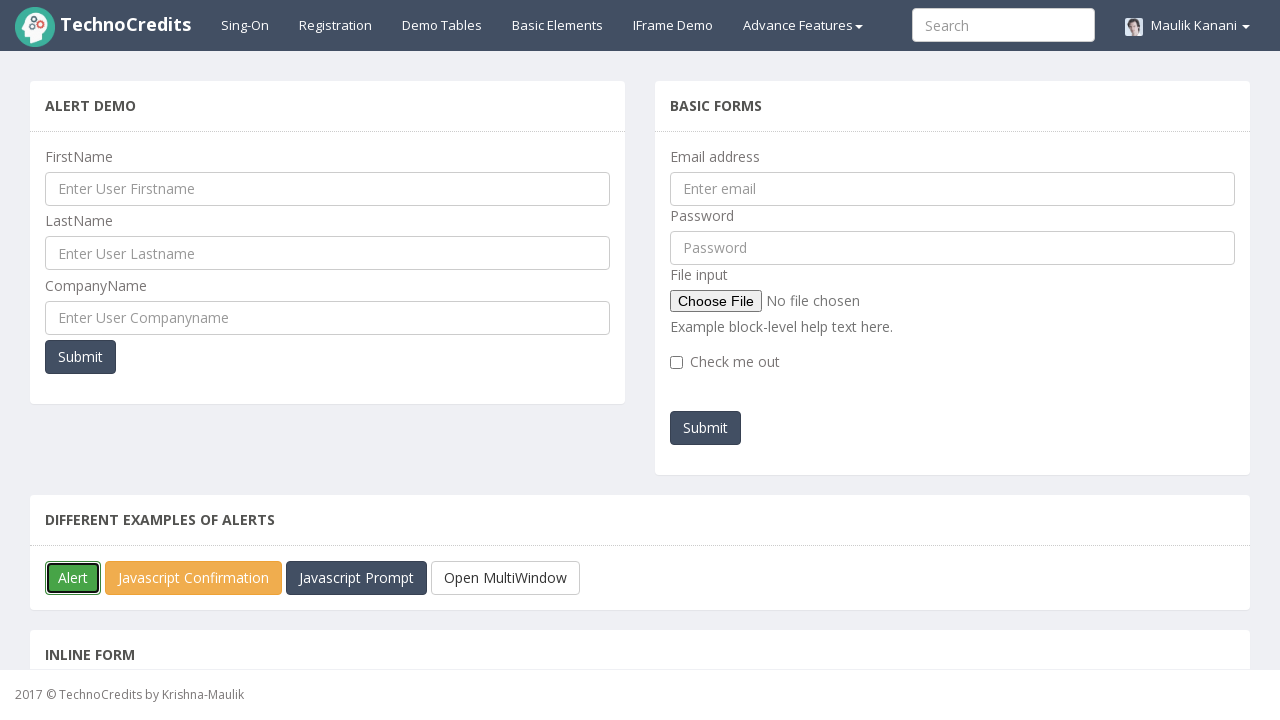

Captured alert message: 'You must be TechnoCredits student!!'
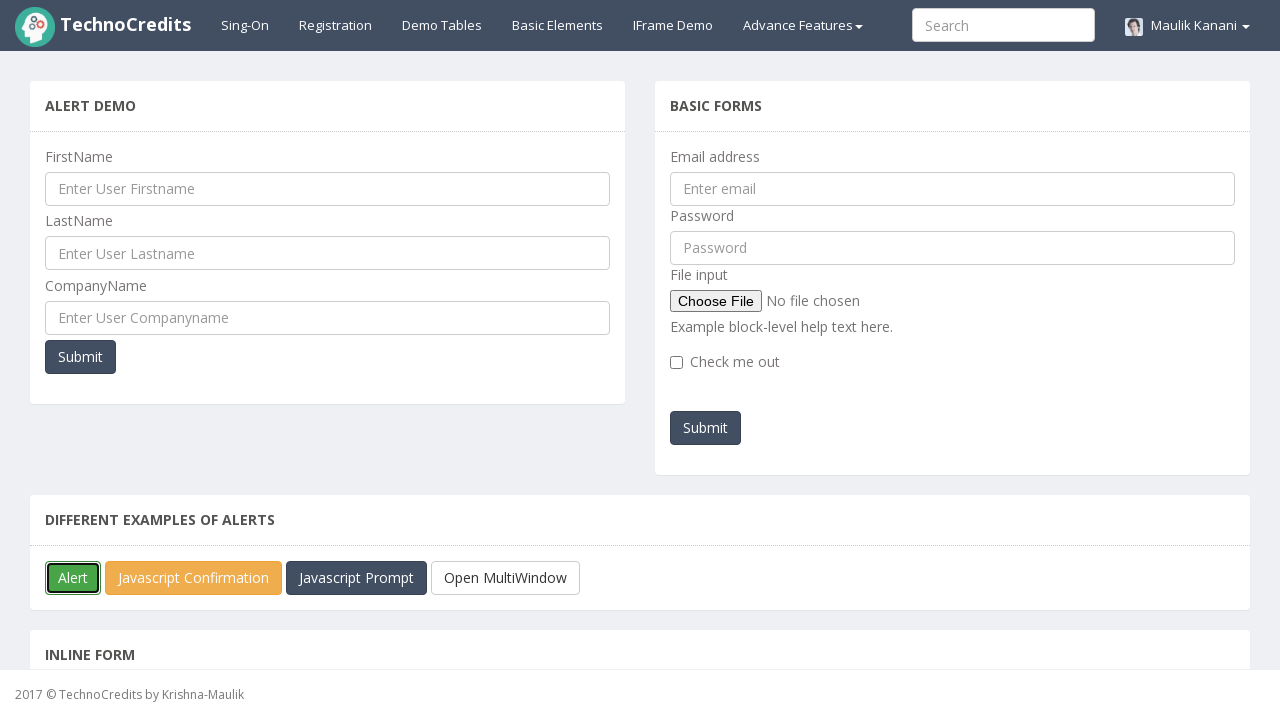

Validated alert message matches expected message: 'You must be TechnoCredits student!!'
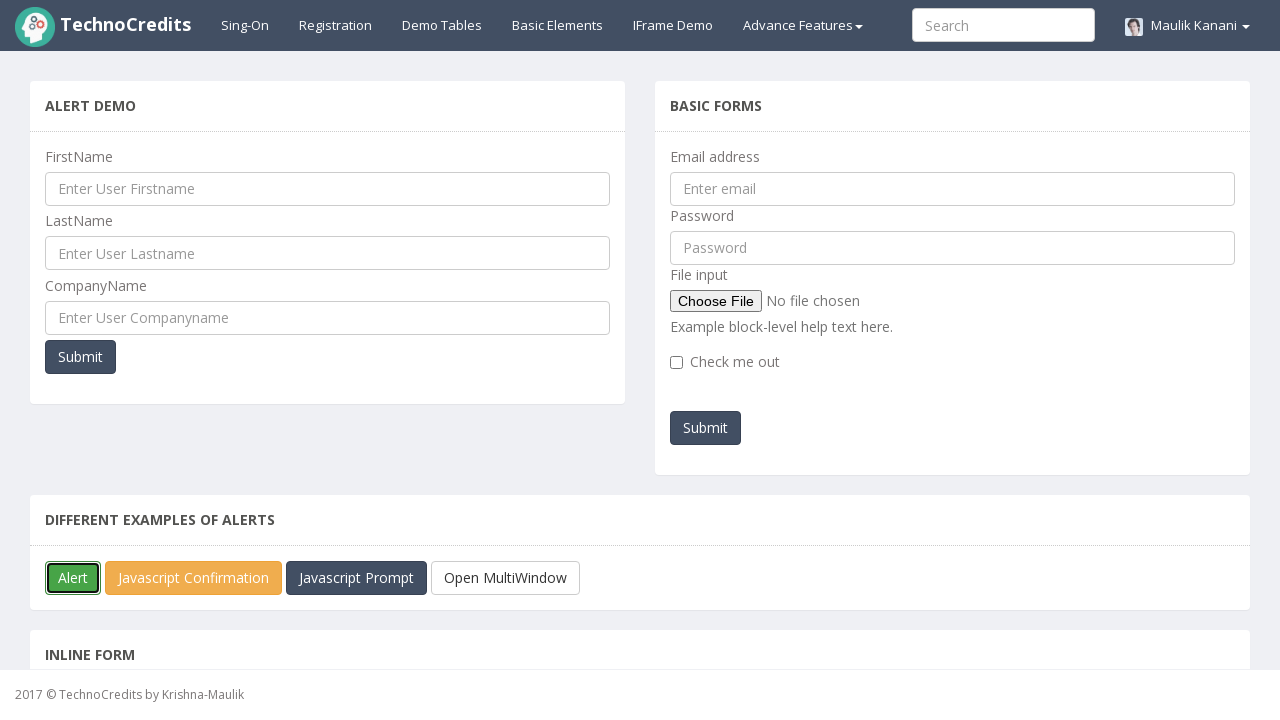

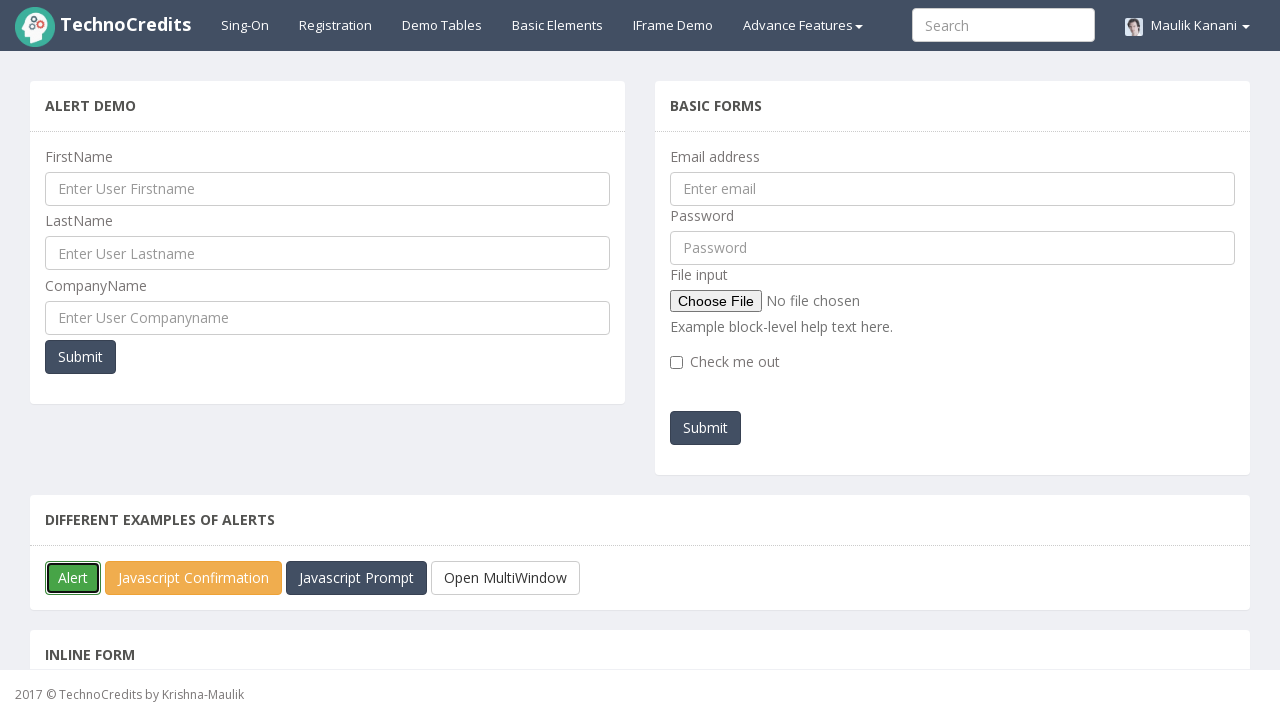